Tests marking individual items as complete by checking their checkboxes

Starting URL: https://demo.playwright.dev/todomvc

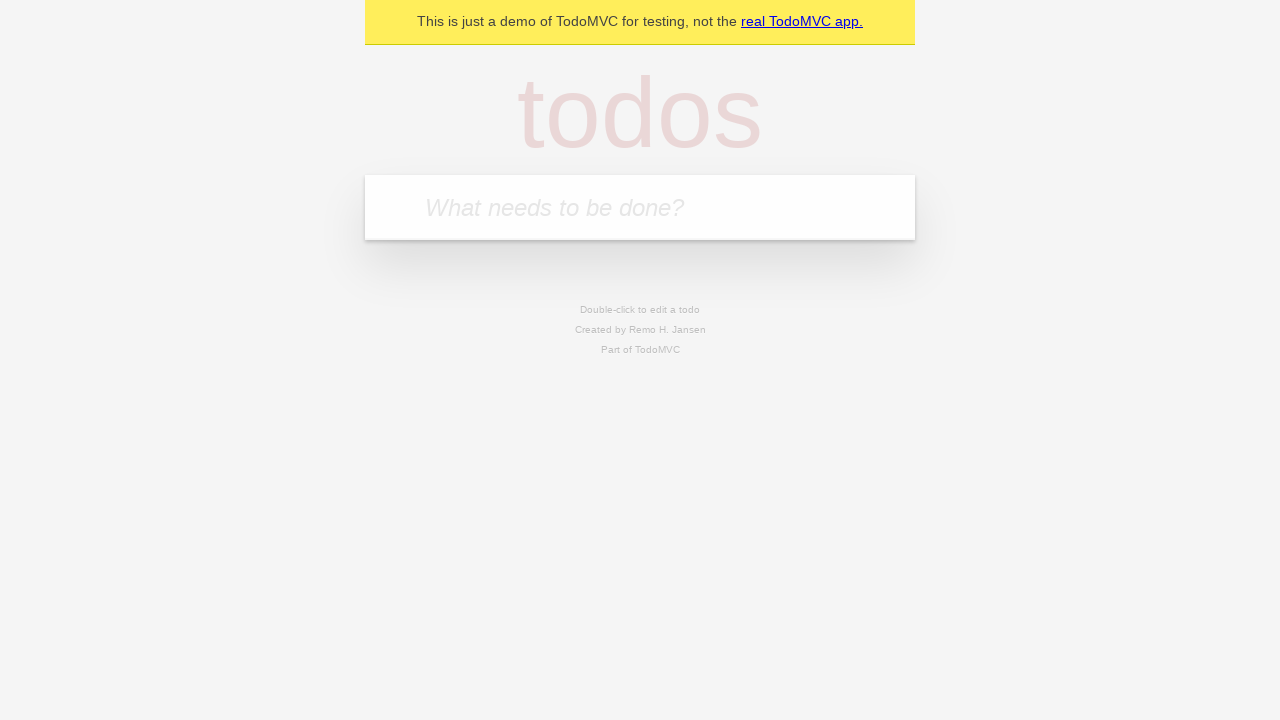

Filled todo input field with 'buy some cheese' on internal:attr=[placeholder="What needs to be done?"i]
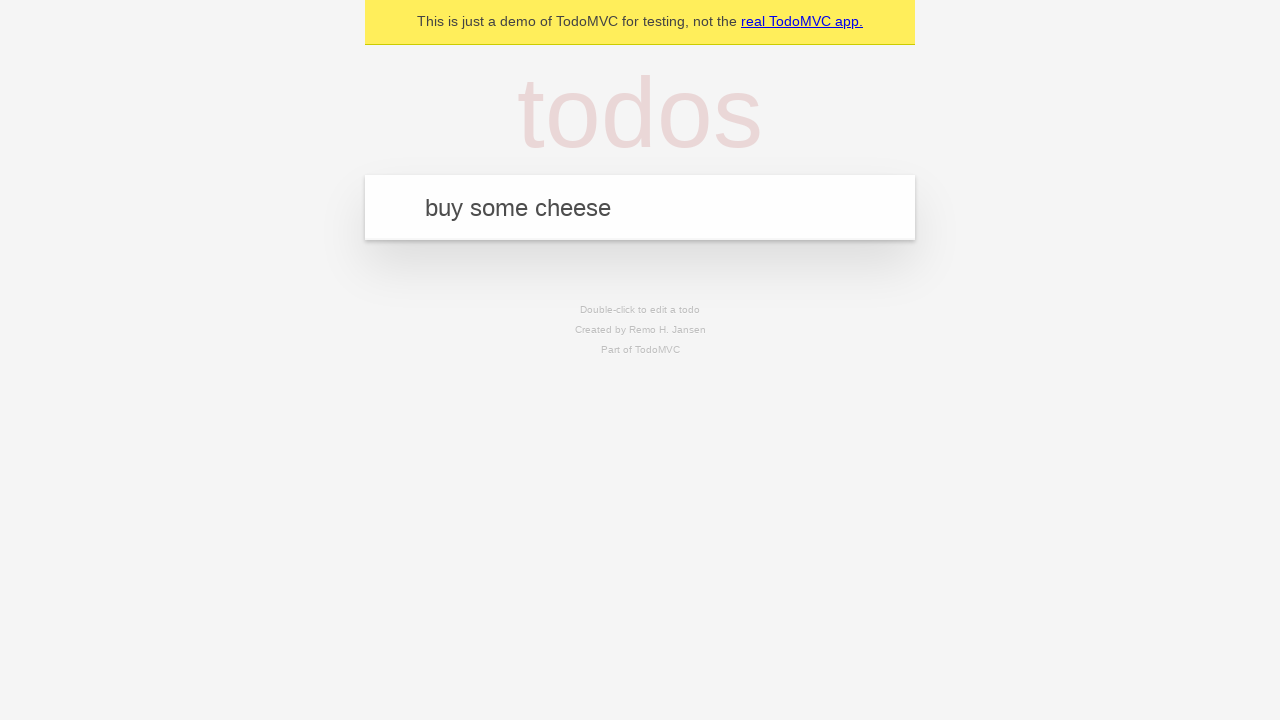

Pressed Enter to add first todo item on internal:attr=[placeholder="What needs to be done?"i]
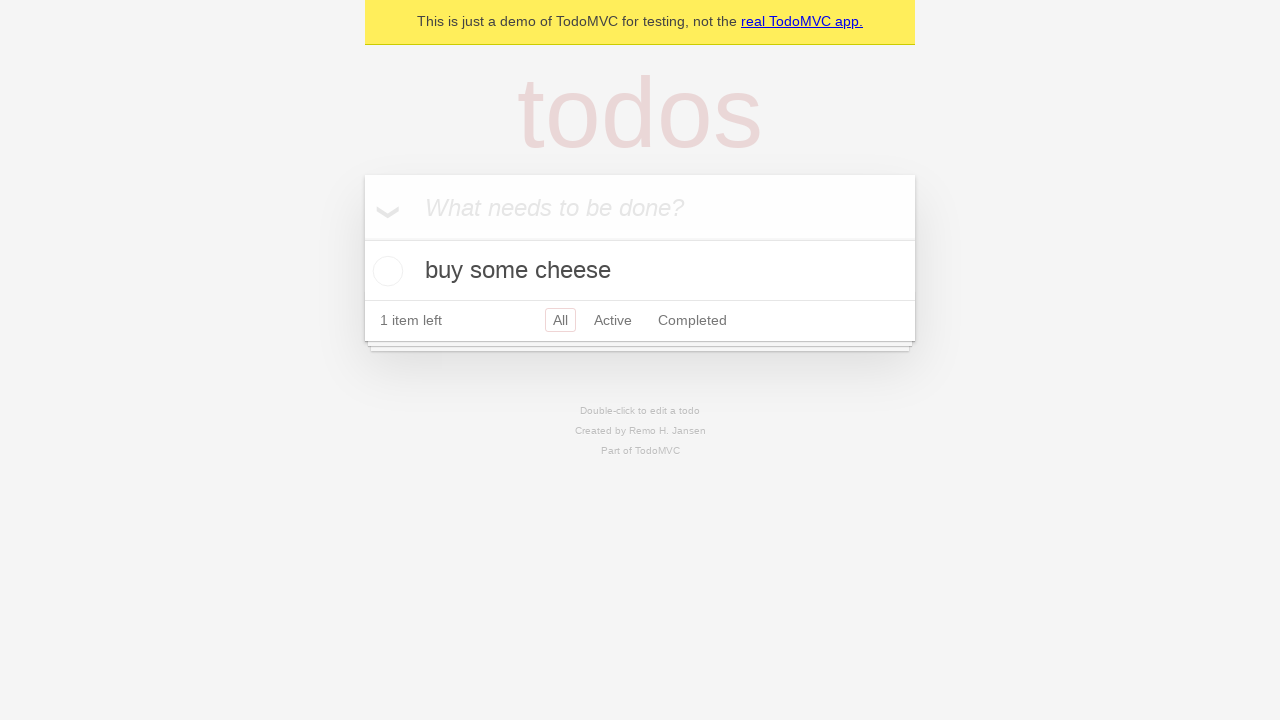

Filled todo input field with 'feed the cat' on internal:attr=[placeholder="What needs to be done?"i]
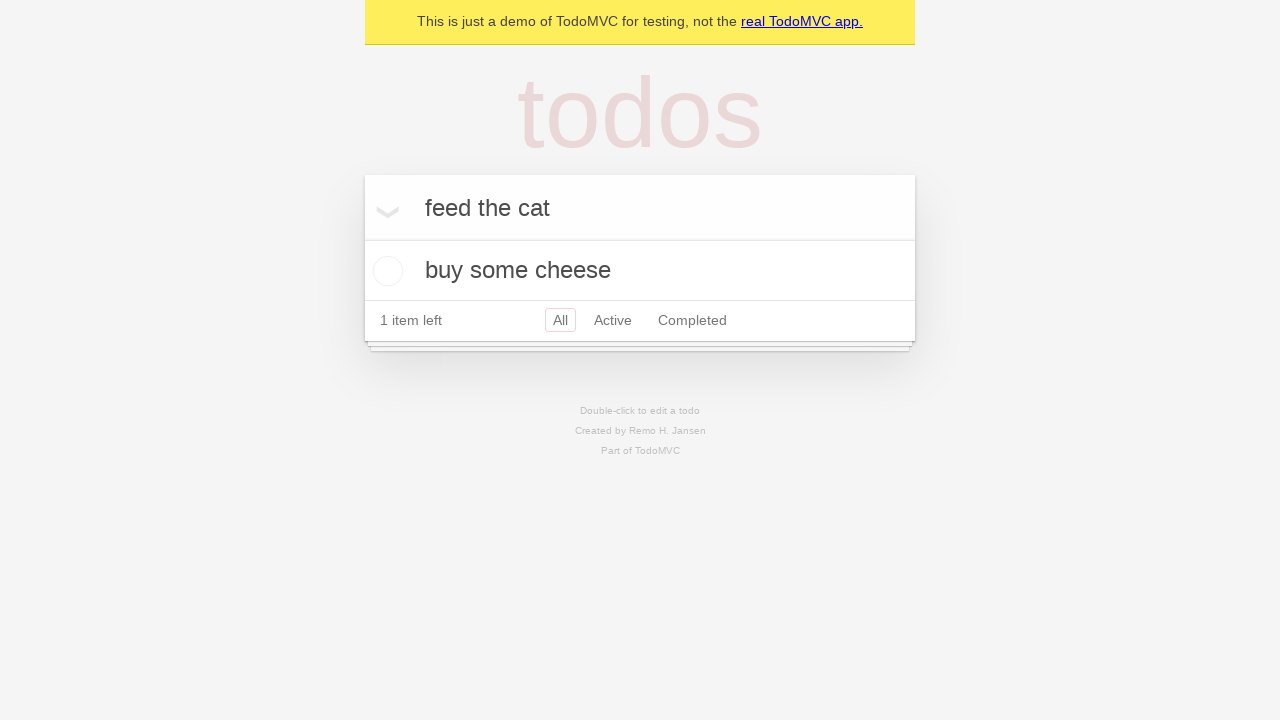

Pressed Enter to add second todo item on internal:attr=[placeholder="What needs to be done?"i]
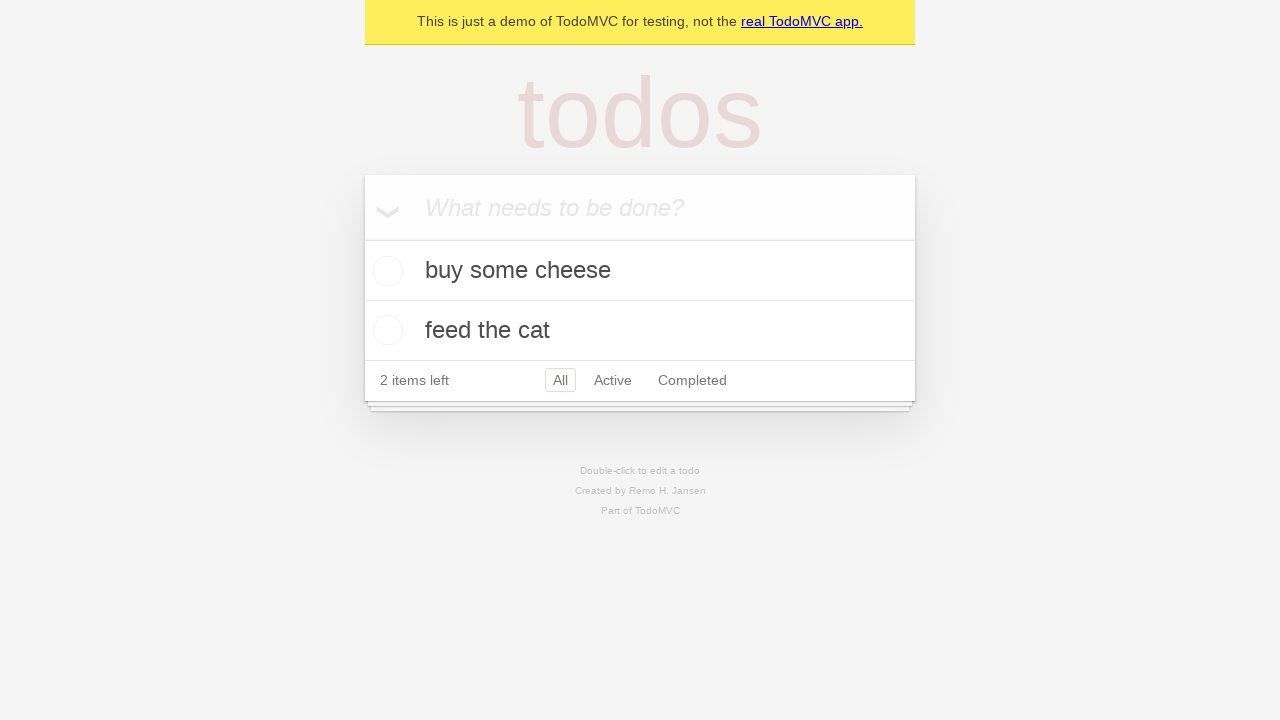

Checked checkbox for first todo item 'buy some cheese' at (385, 271) on internal:testid=[data-testid="todo-item"s] >> nth=0 >> internal:role=checkbox
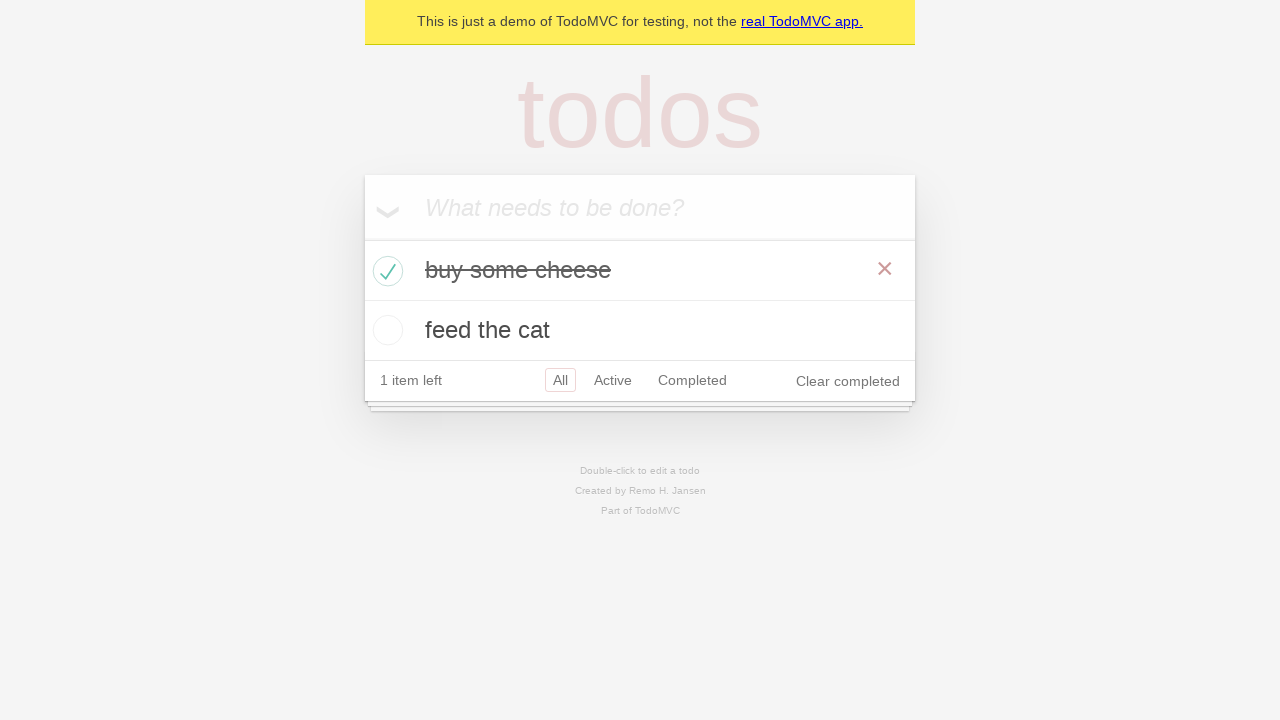

Checked checkbox for second todo item 'feed the cat' at (385, 330) on internal:testid=[data-testid="todo-item"s] >> nth=1 >> internal:role=checkbox
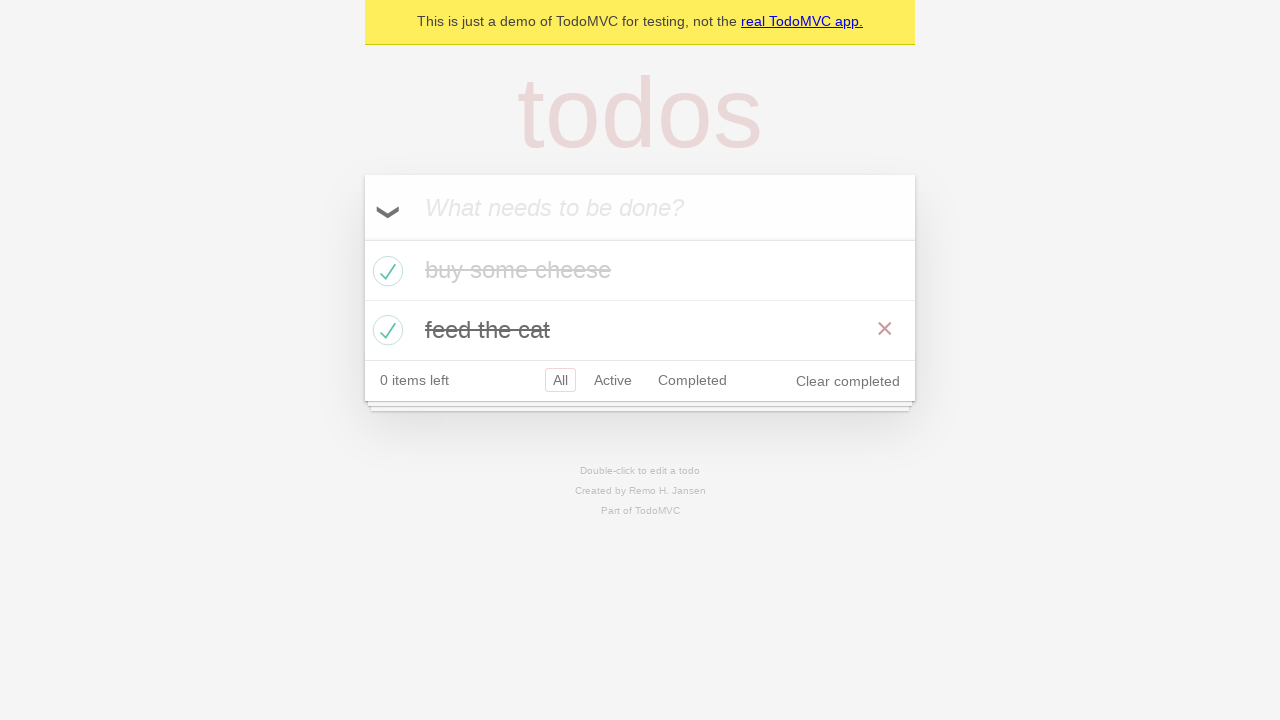

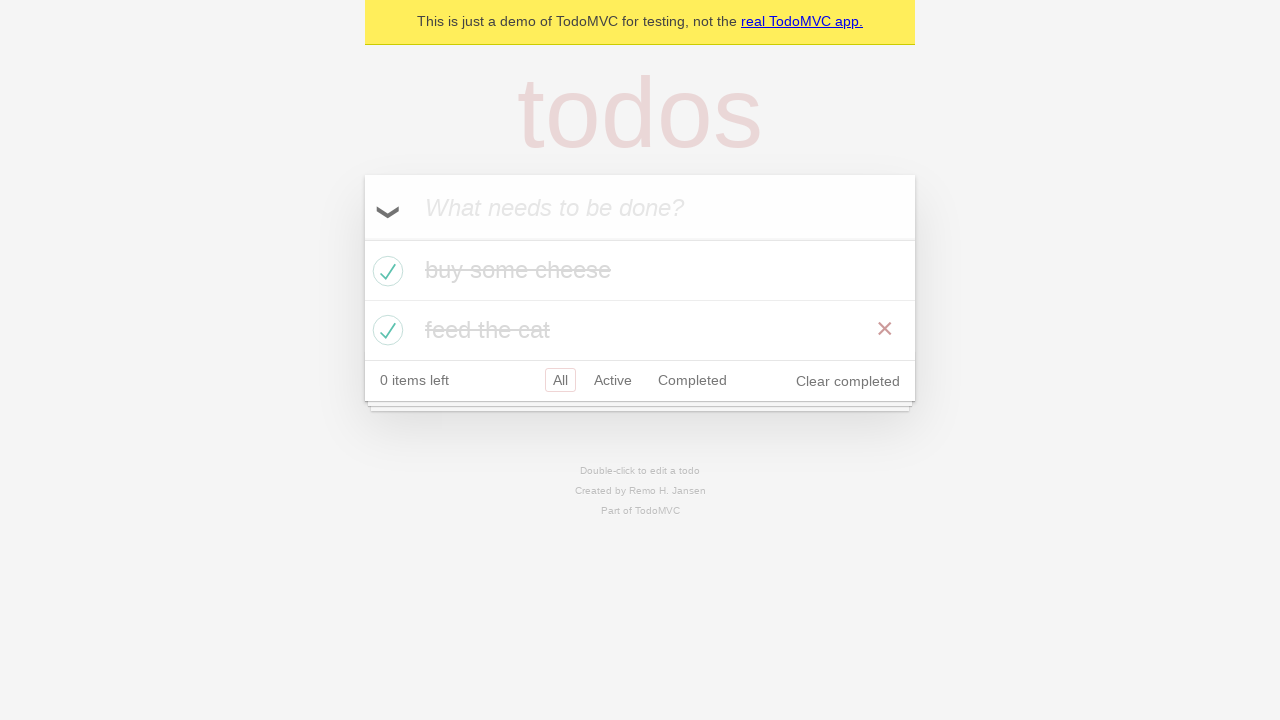